Tests the chat widget functionality by opening the chat button, verifying it displays correctly, and typing a test message in the chat text box.

Starting URL: https://ancabota09.wixsite.com/intern

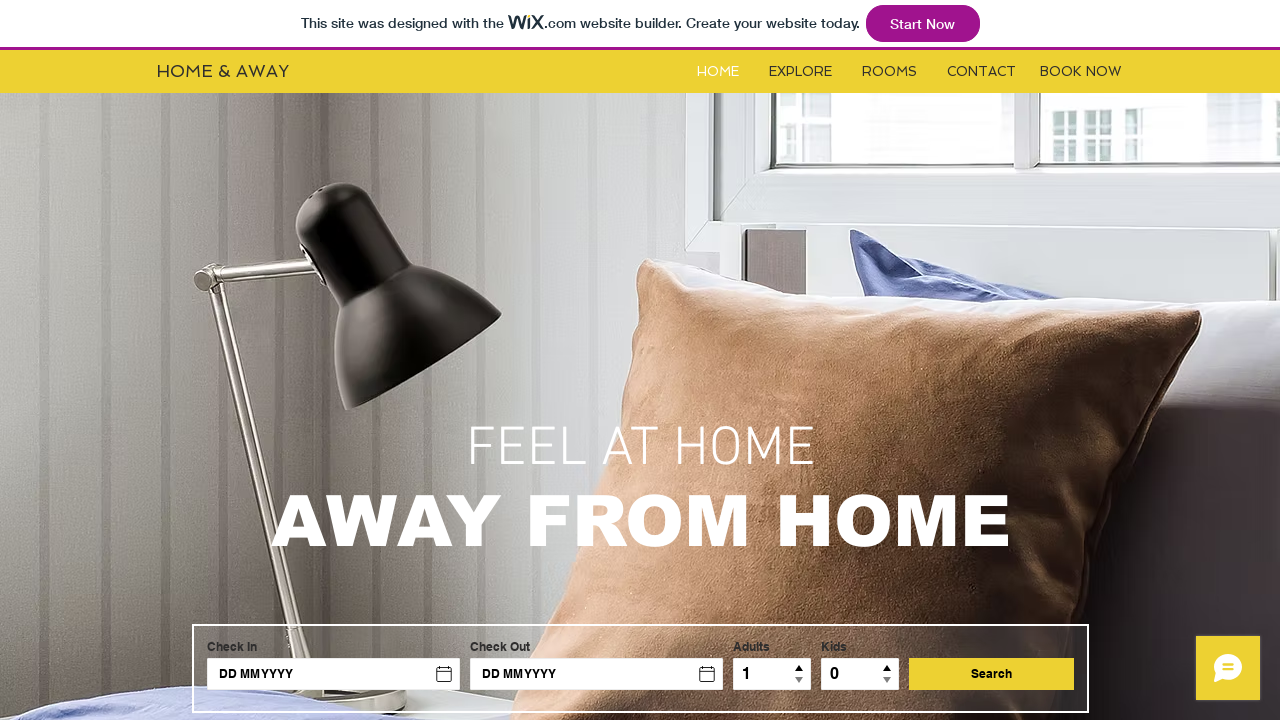

Located and waited for chat iframe to load
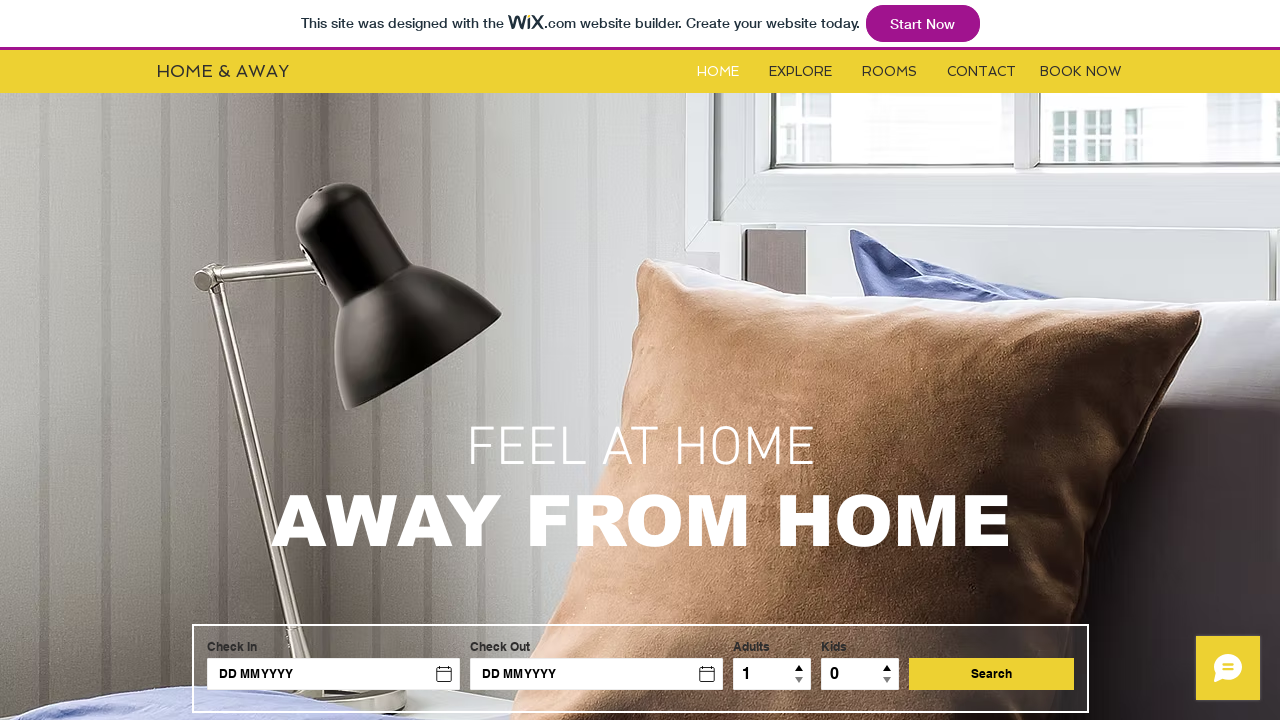

Accessed content frame of chat iframe
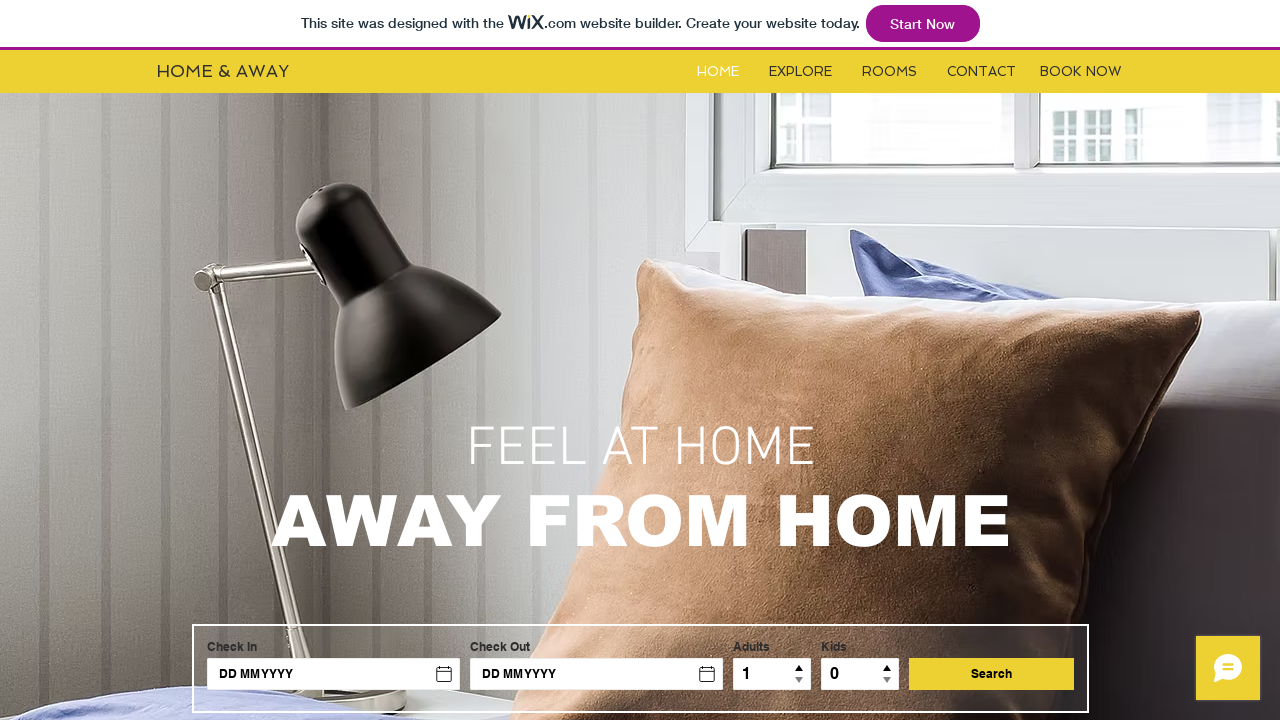

Located and waited for chat button to load
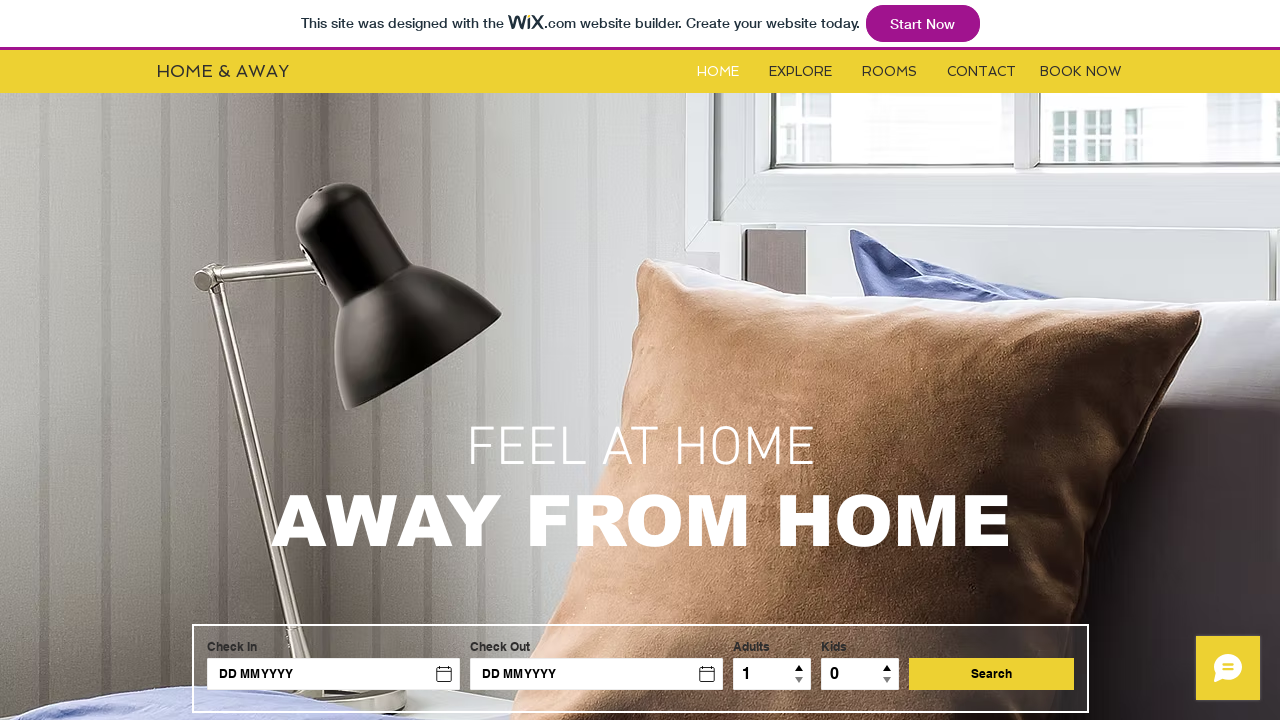

Clicked the chat button to open the chat widget
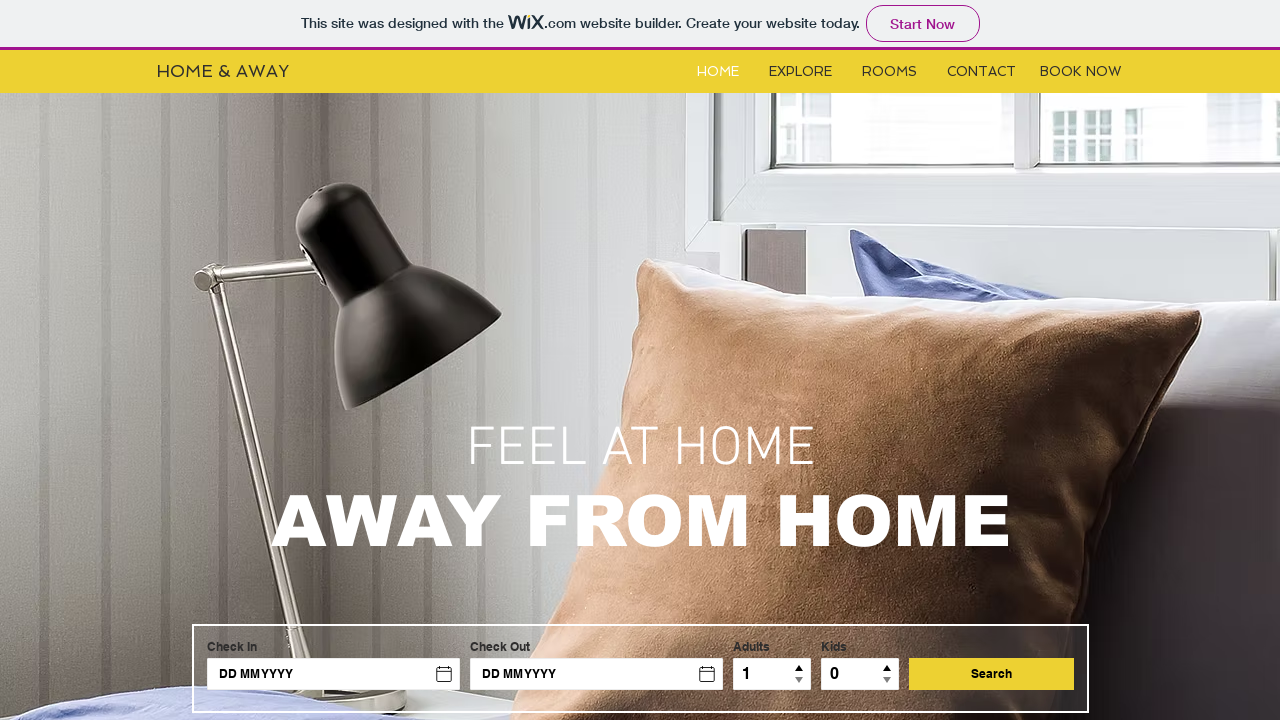

Located and waited for chat text box to appear
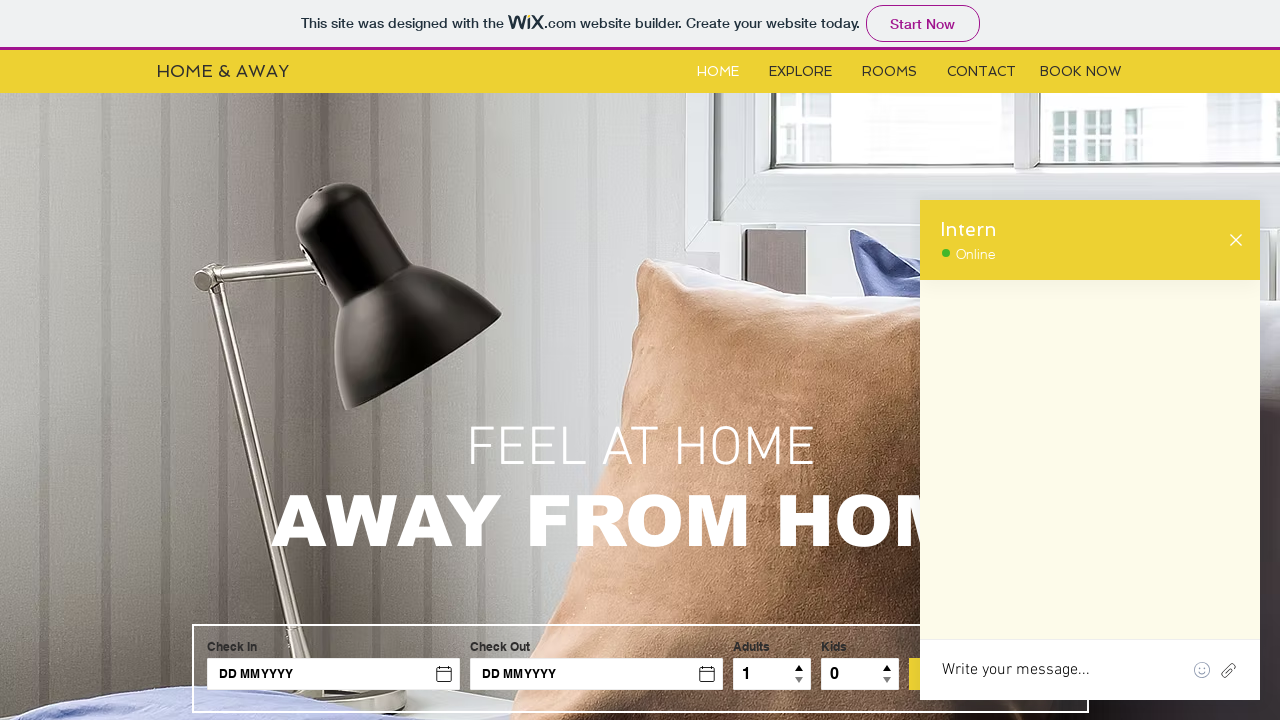

Typed 'Test Message' in the chat text box
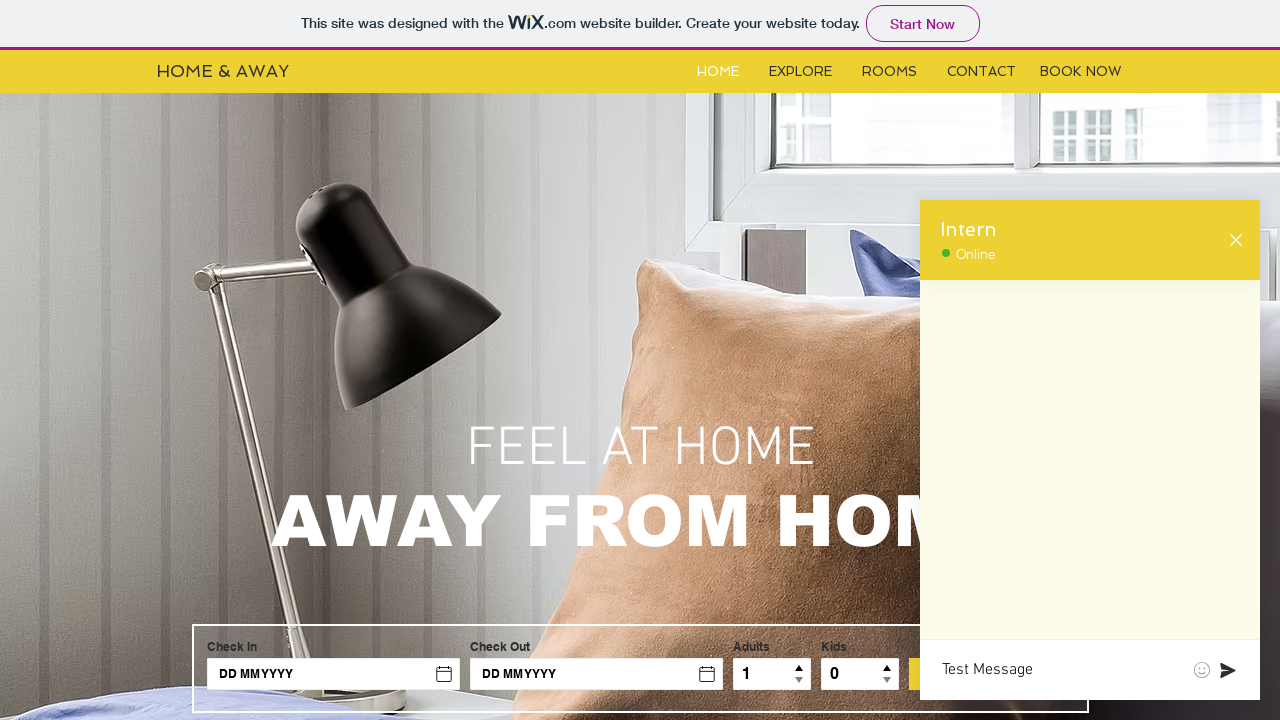

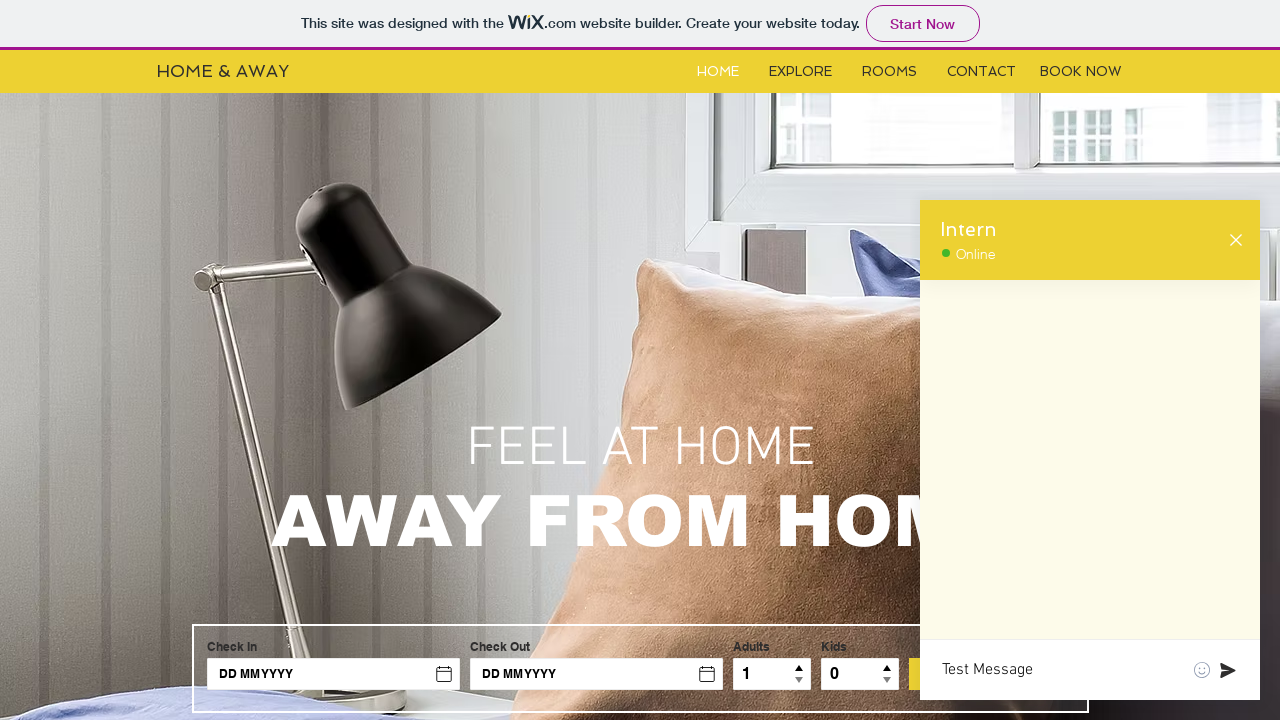